Tests sorting the Email column in ascending order by clicking the column header and verifying the text values are sorted alphabetically

Starting URL: http://the-internet.herokuapp.com/tables

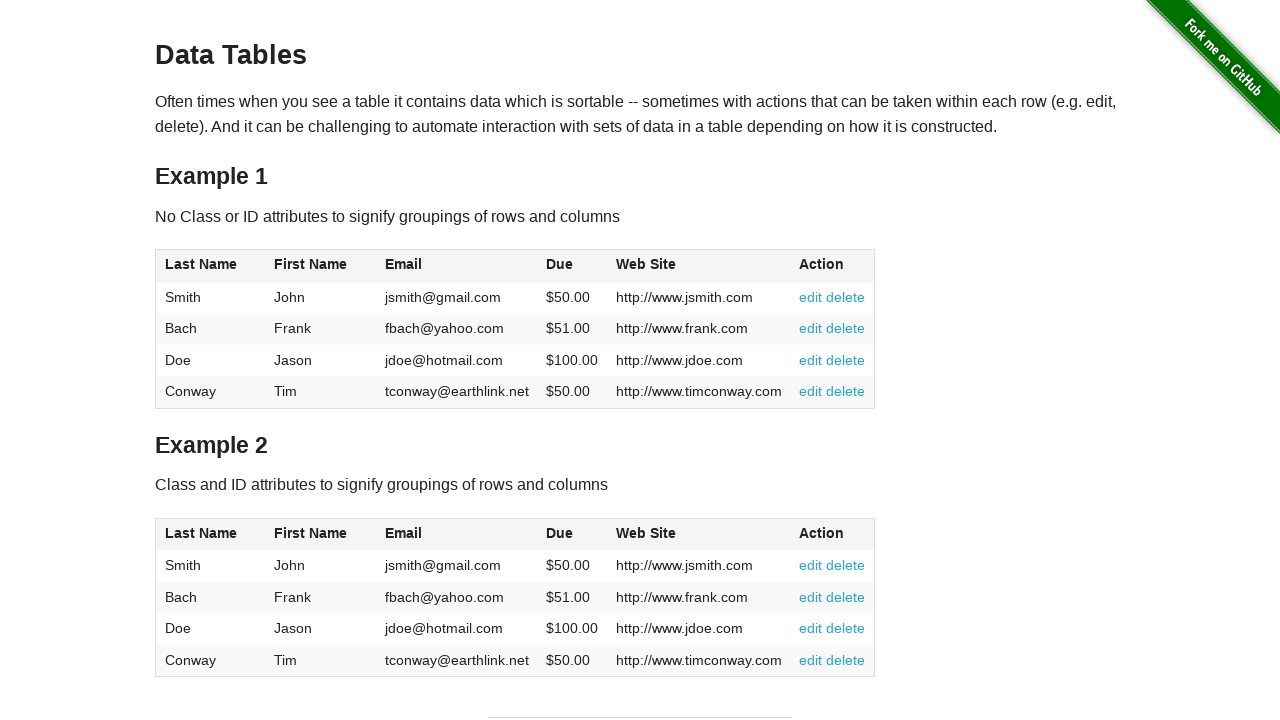

Clicked Email column header to sort at (457, 266) on #table1 thead tr th:nth-of-type(3)
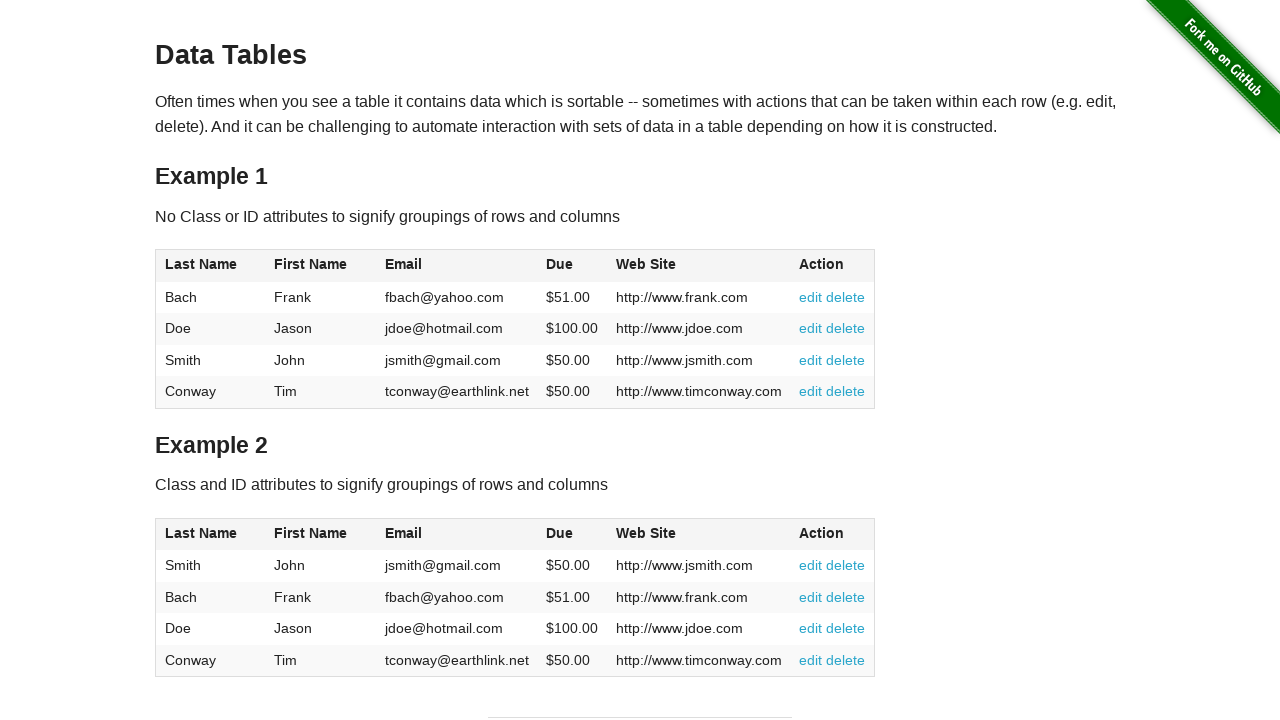

Waited for table to complete sorting
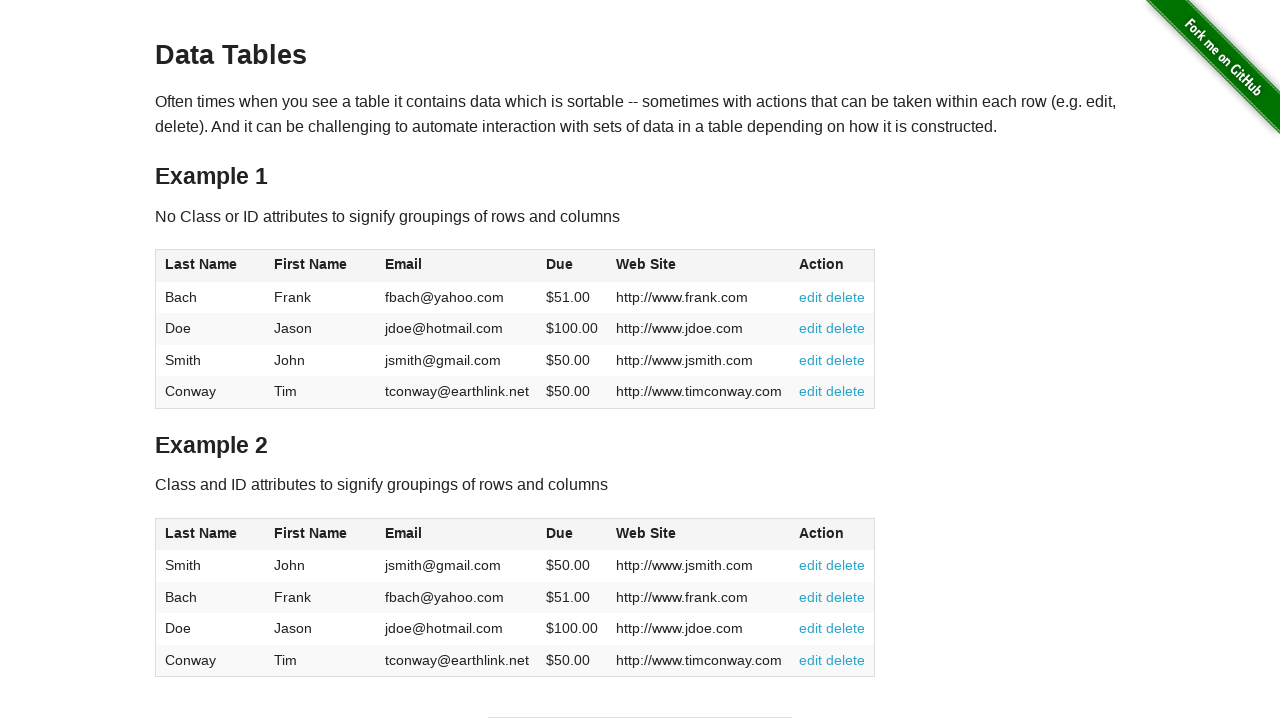

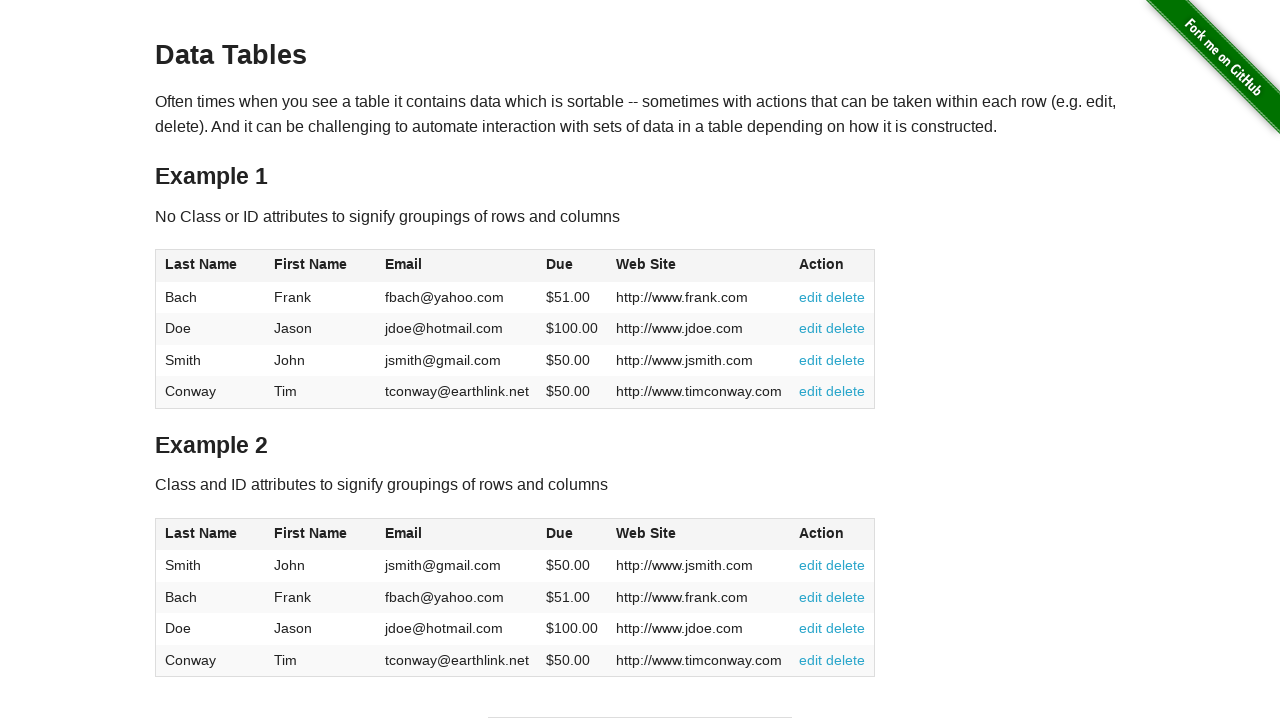